Tests form validation with an invalid email containing multiple @ symbols, along with valid name, phone, and message, then submits to verify email validation.

Starting URL: https://ancabota09.wixsite.com/intern/contact

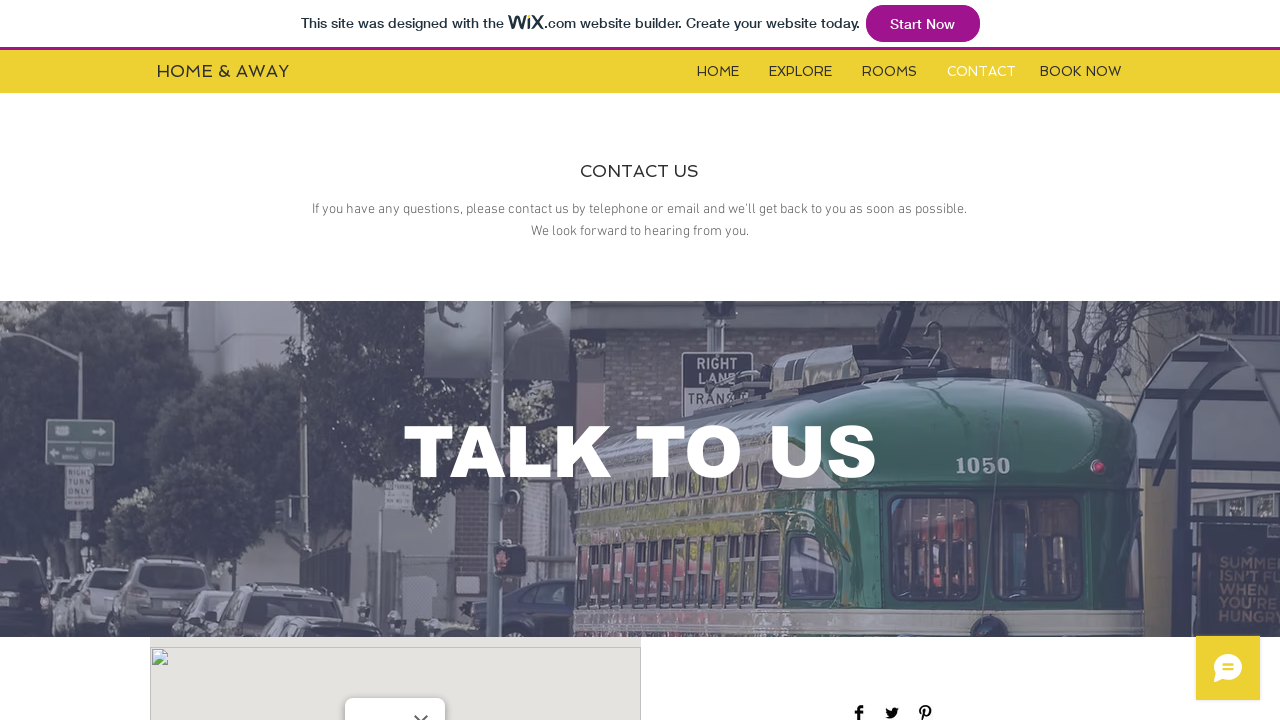

Scrolled down 350 pixels to reveal the contact form
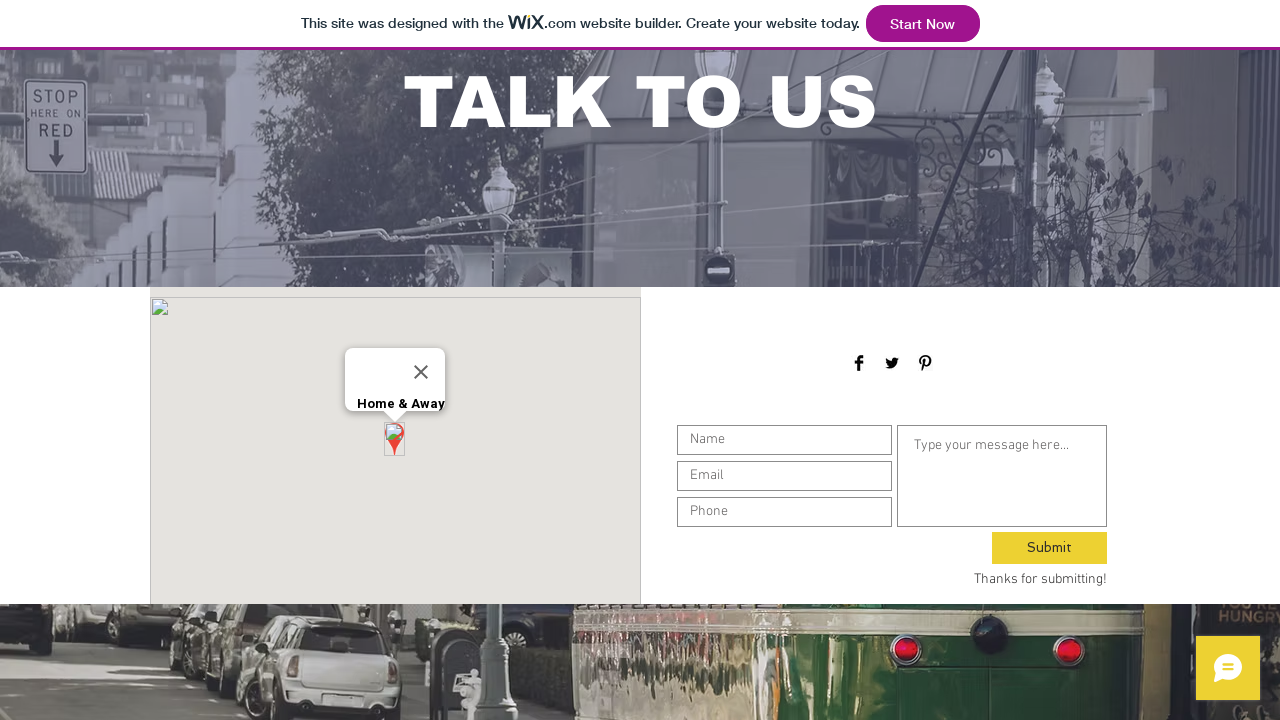

Email input field became visible
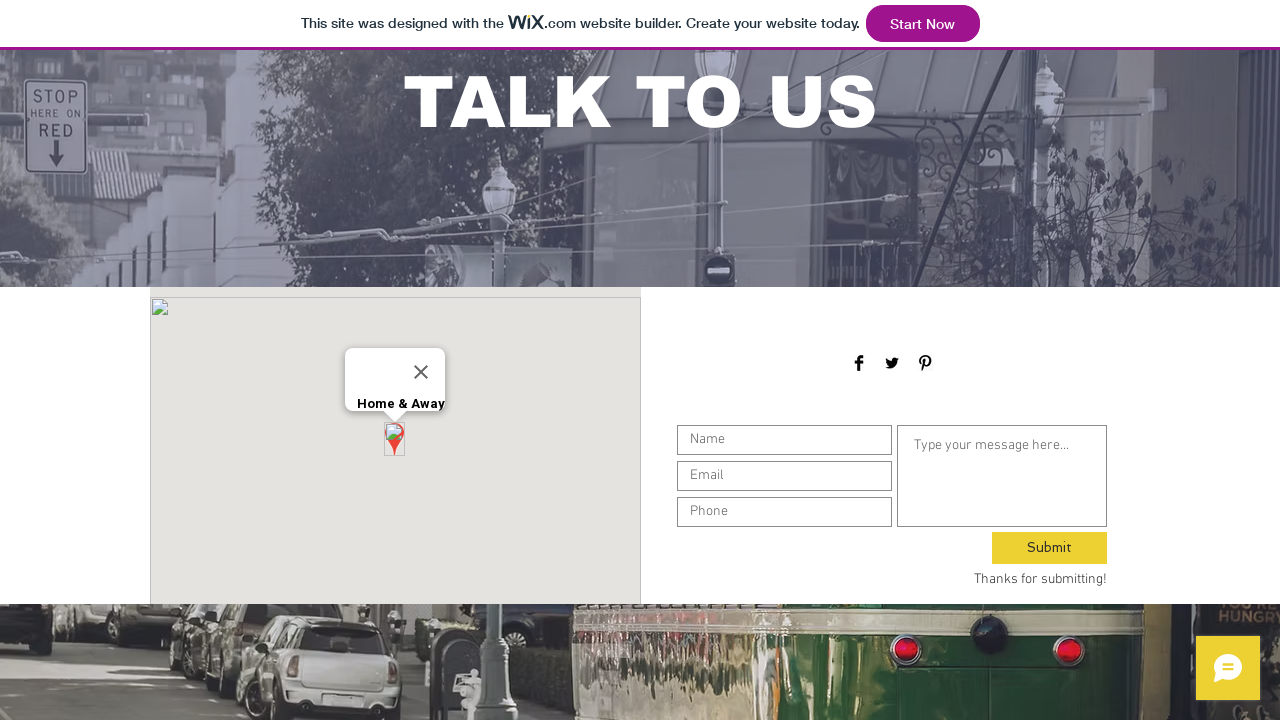

Filled email field with invalid email containing multiple @ symbols: joh.nmcgin@yah@oo.com on #input_comp-jxbsa1em
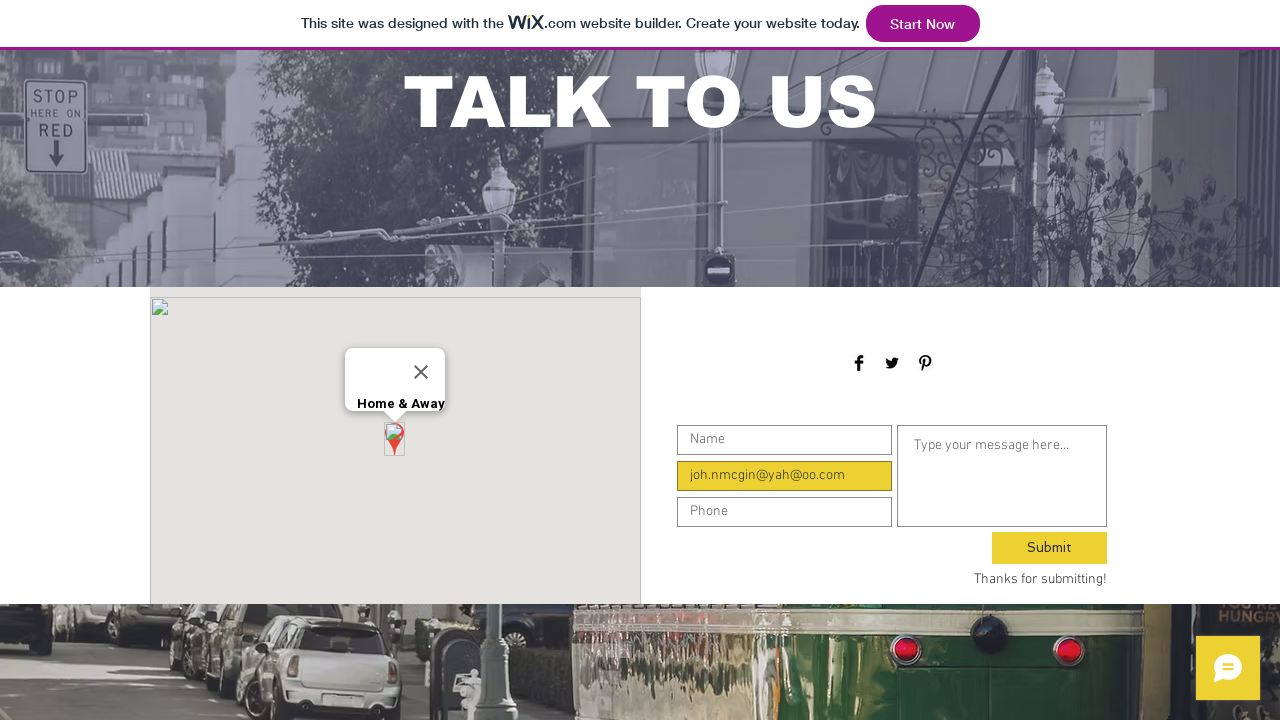

Name input field became visible
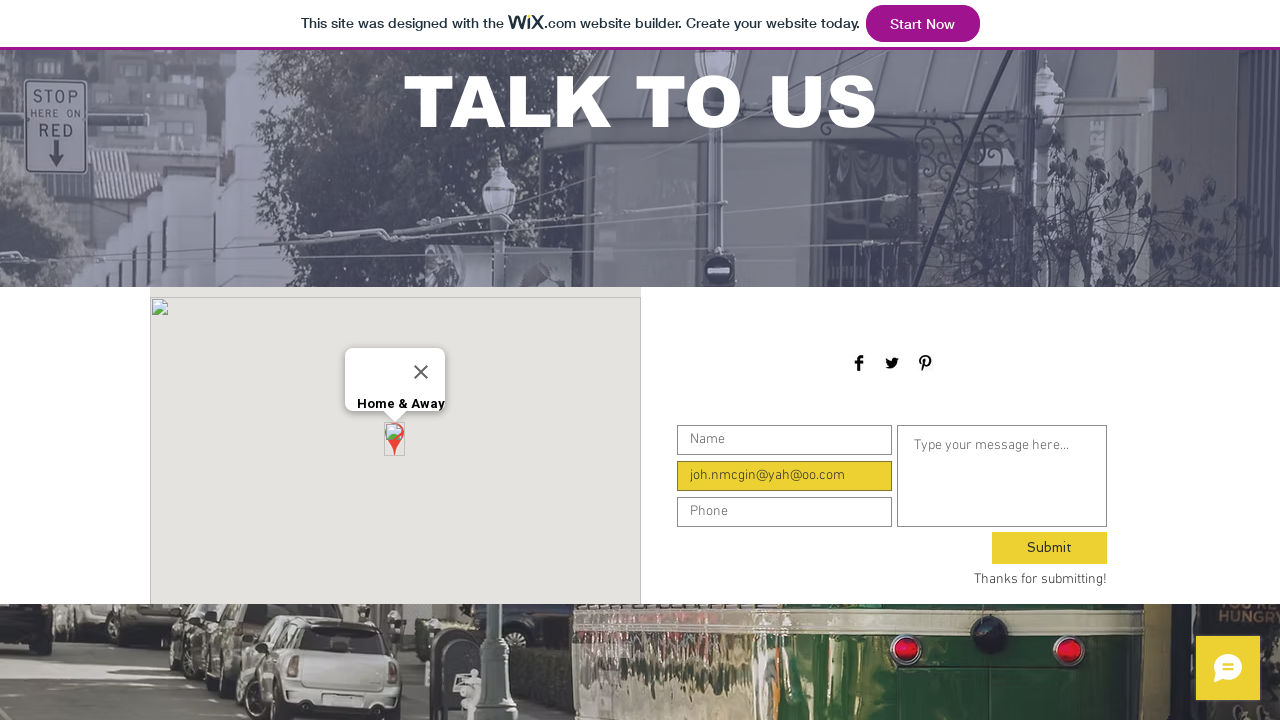

Filled name field with 'John McGinn' on #input_comp-jxbsa1e9
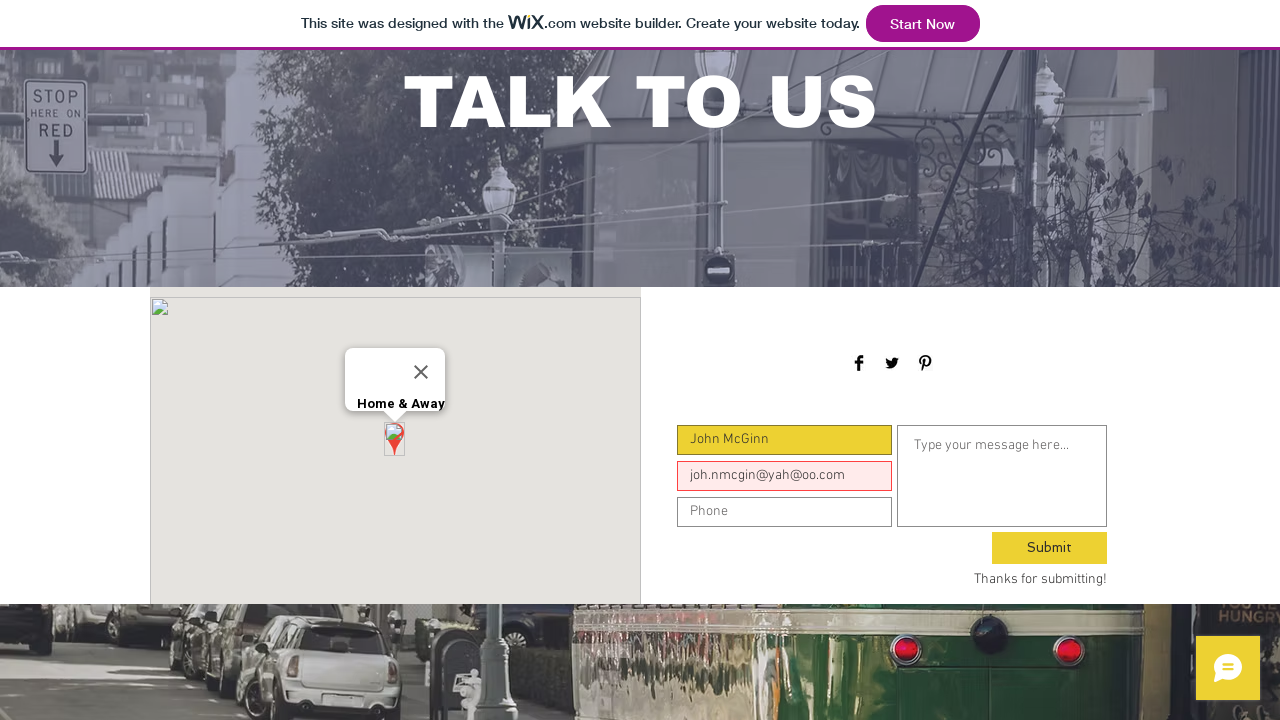

Phone number input field became visible
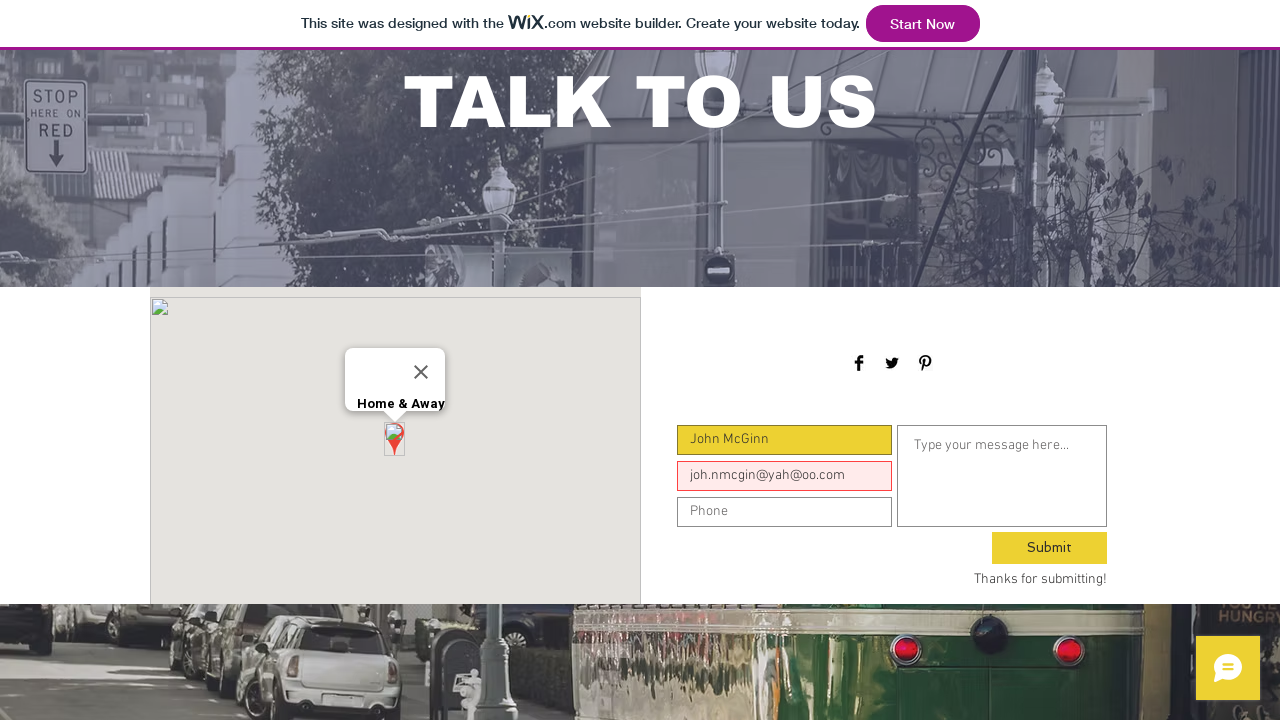

Filled phone number field with '40779852552' on #input_comp-jxbsa1ev
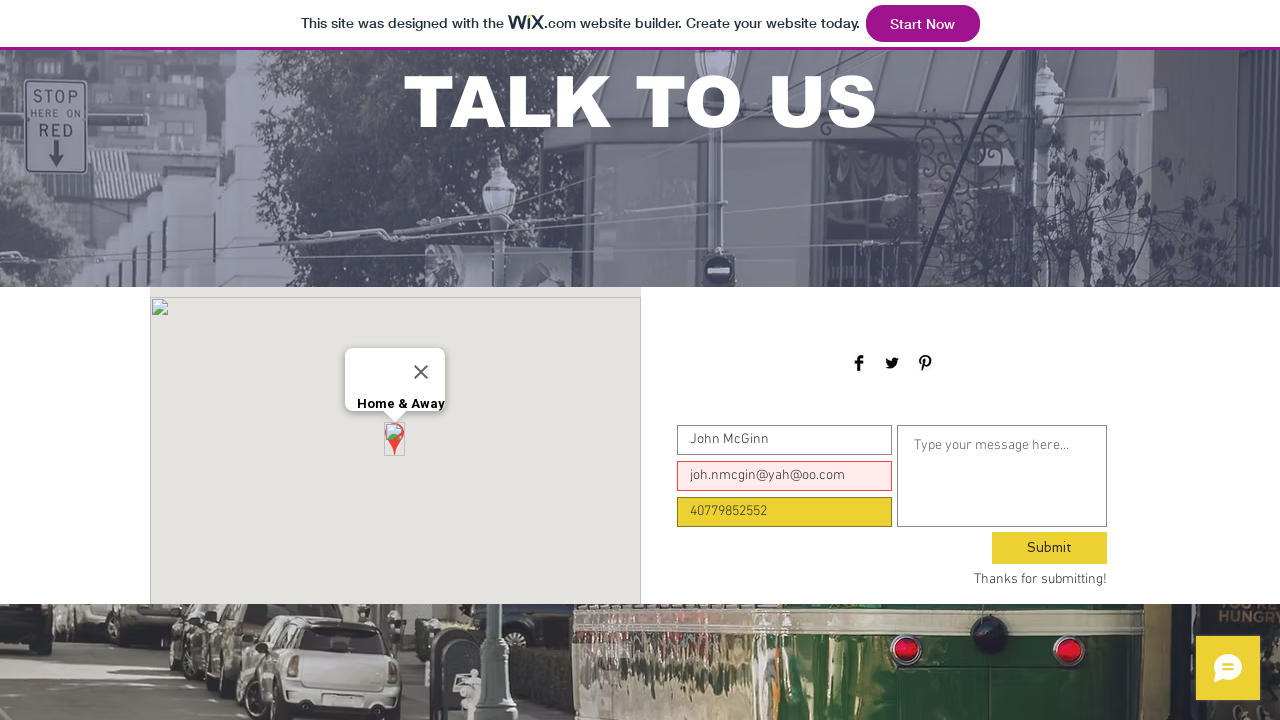

Message textarea field became visible
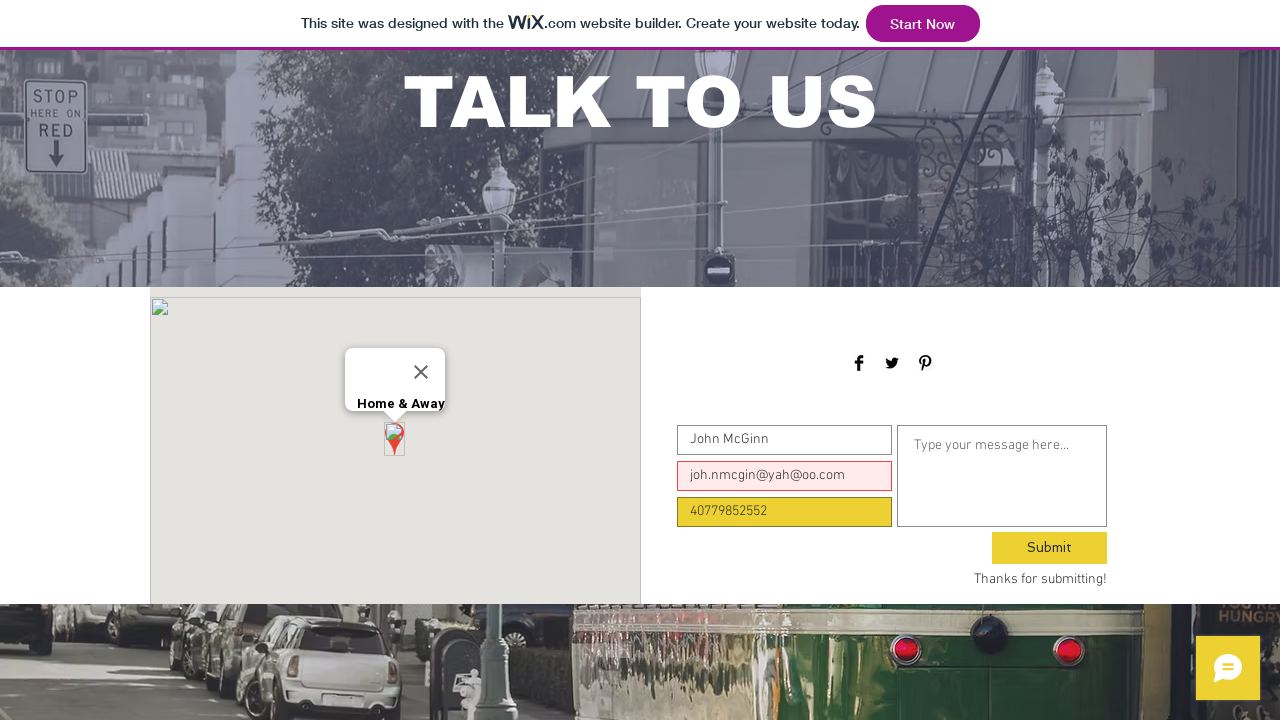

Filled message field with sample text on #textarea_comp-jxbsa1f7
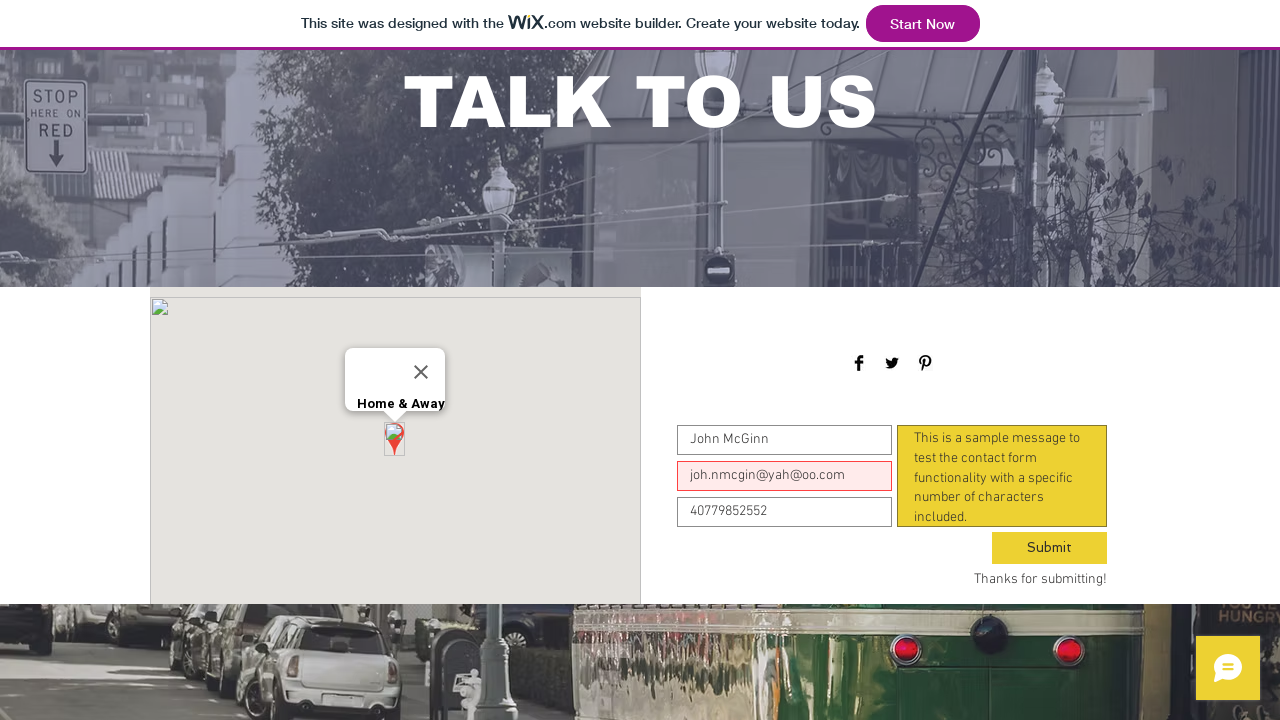

Submit button became visible
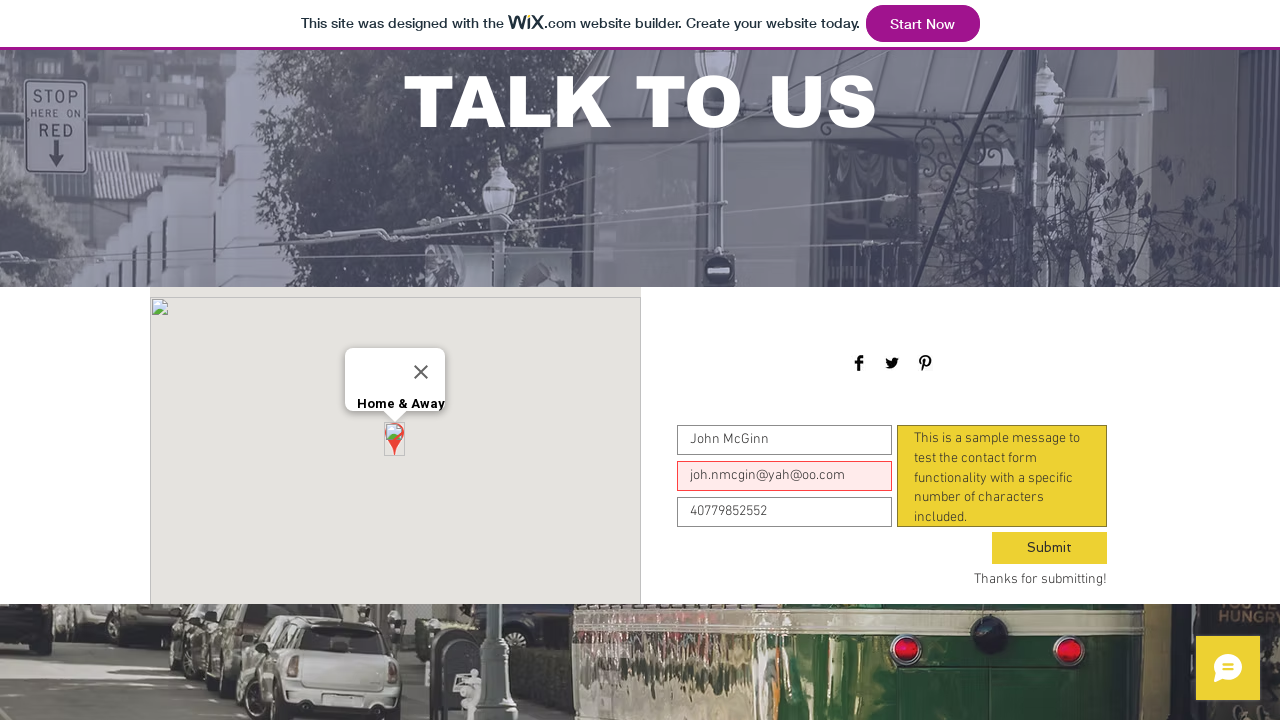

Clicked submit button to validate form with invalid email at (1050, 548) on #comp-jxbsa1fi
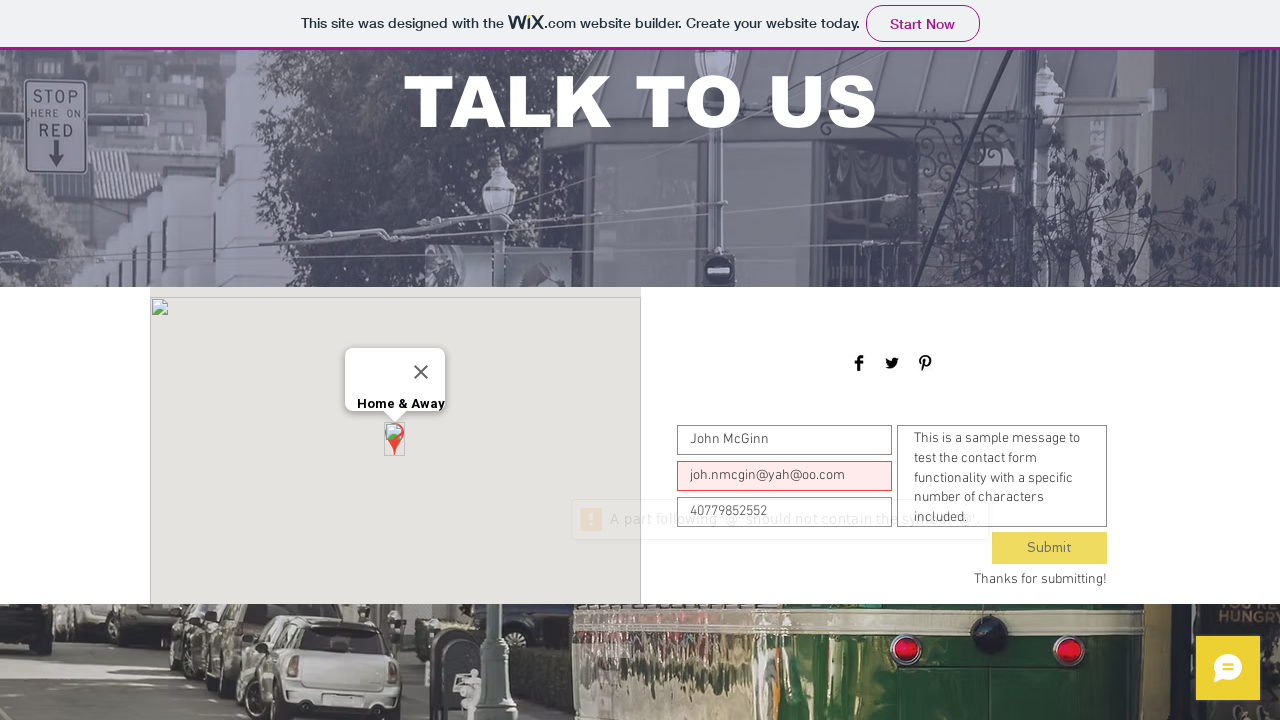

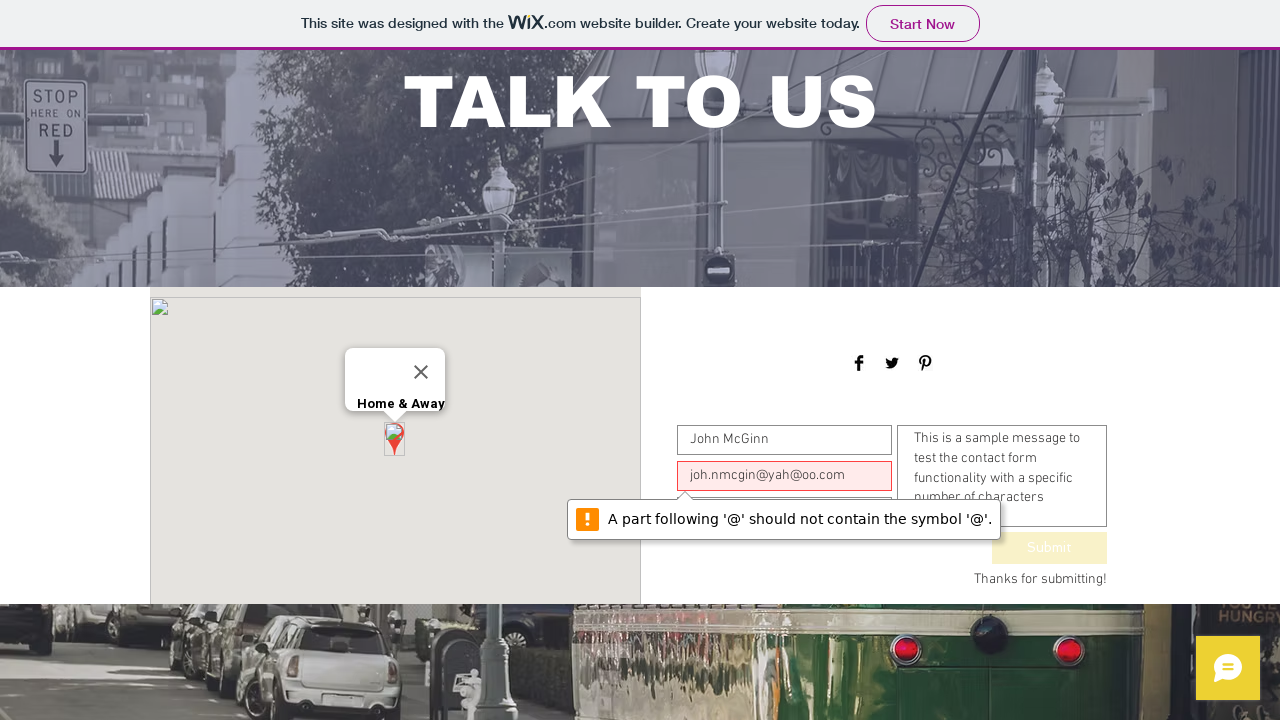